Tests JavaScript alert handling by clicking a button that triggers an alert, dismissing the alert, and verifying the resulting UI message

Starting URL: https://automationbysqatools.blogspot.com/2020/08/alerts.html

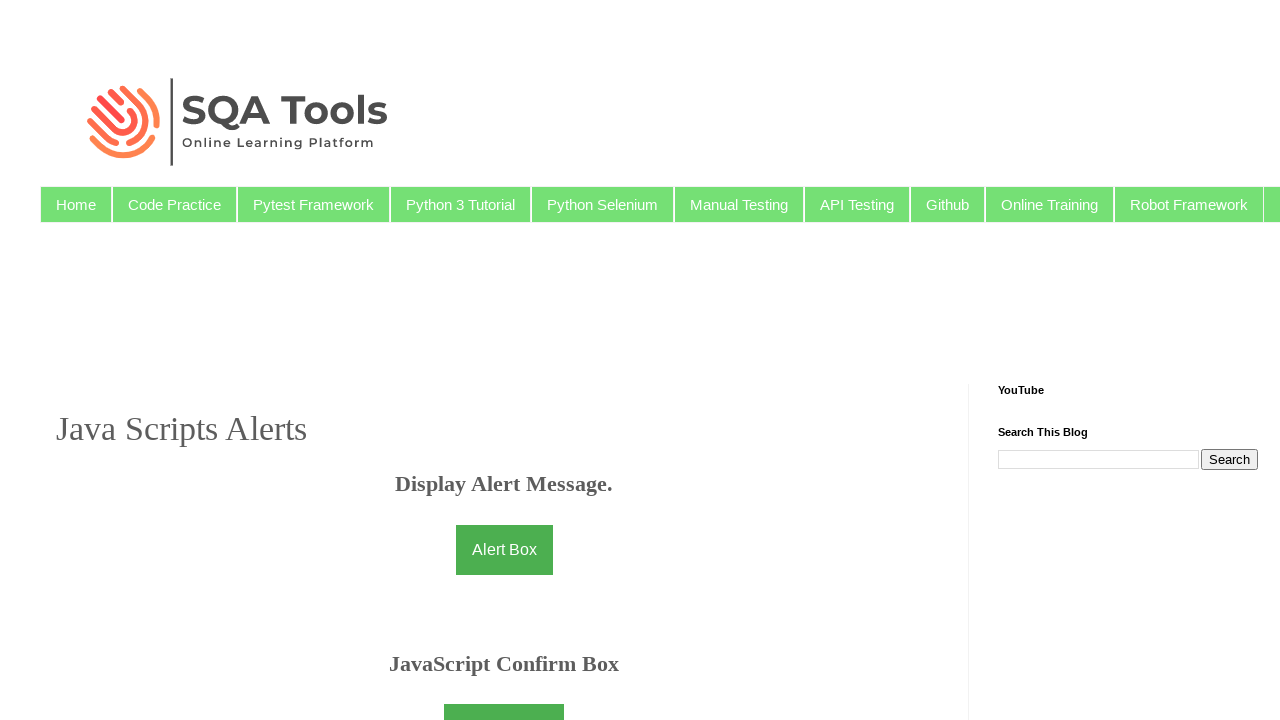

Alert trigger button loaded and visible
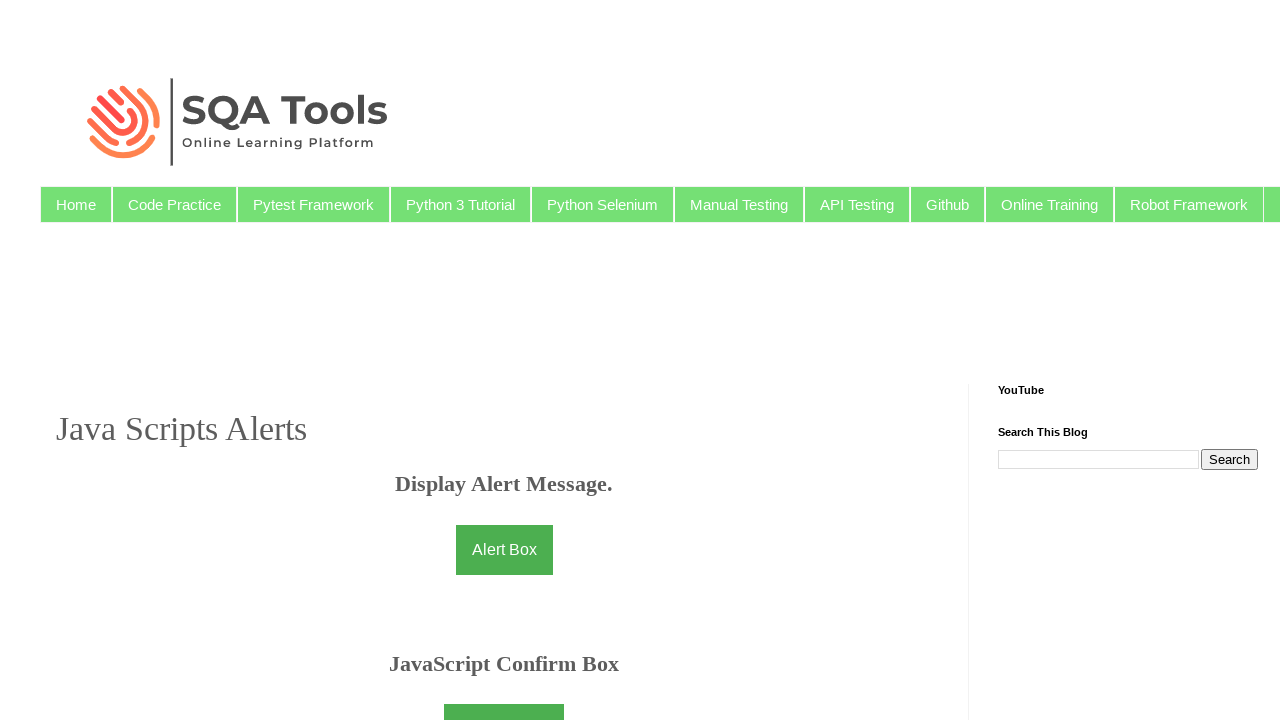

Clicked button to trigger JavaScript alert at (504, 695) on #button
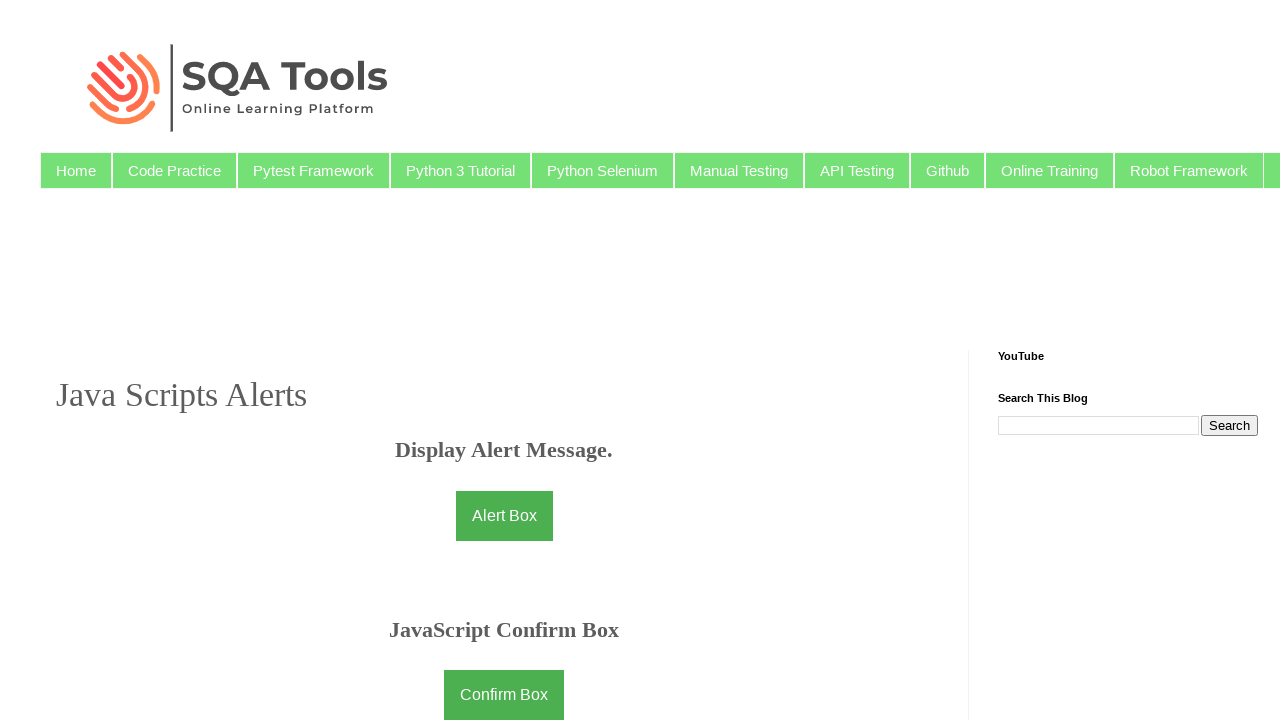

Set up alert handler to dismiss dialog
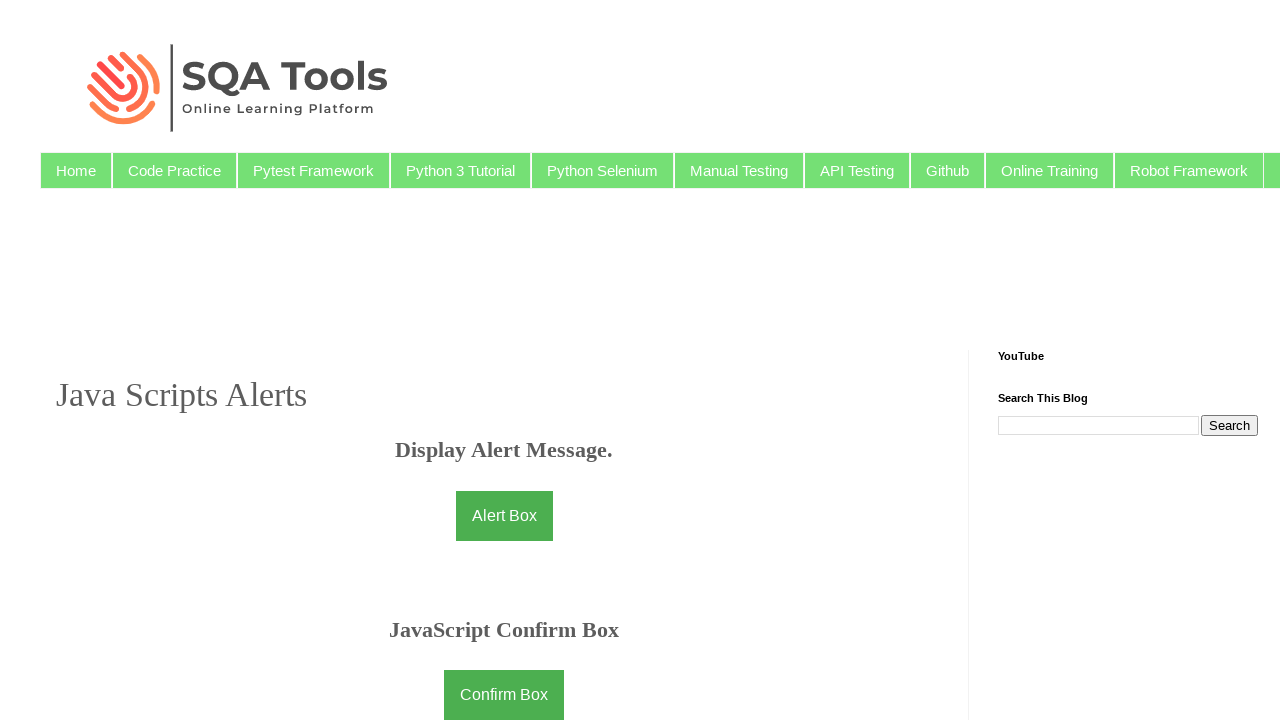

Result message element appeared after dismissing alert
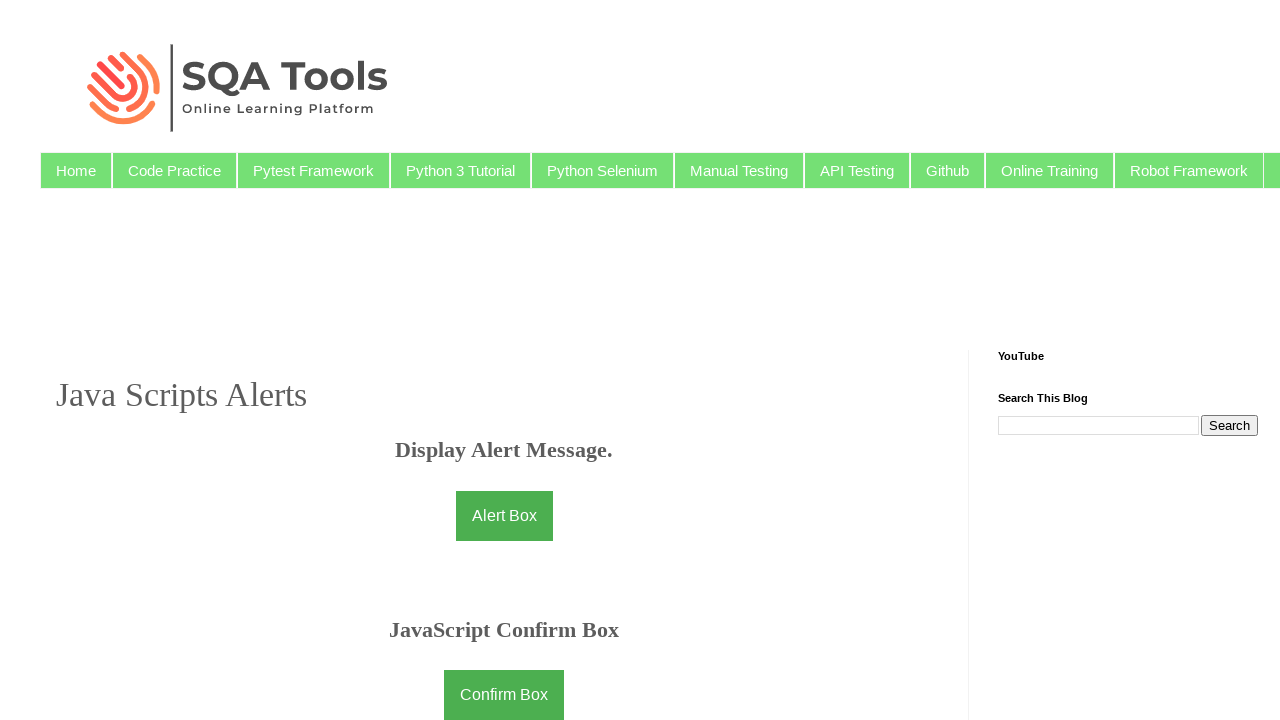

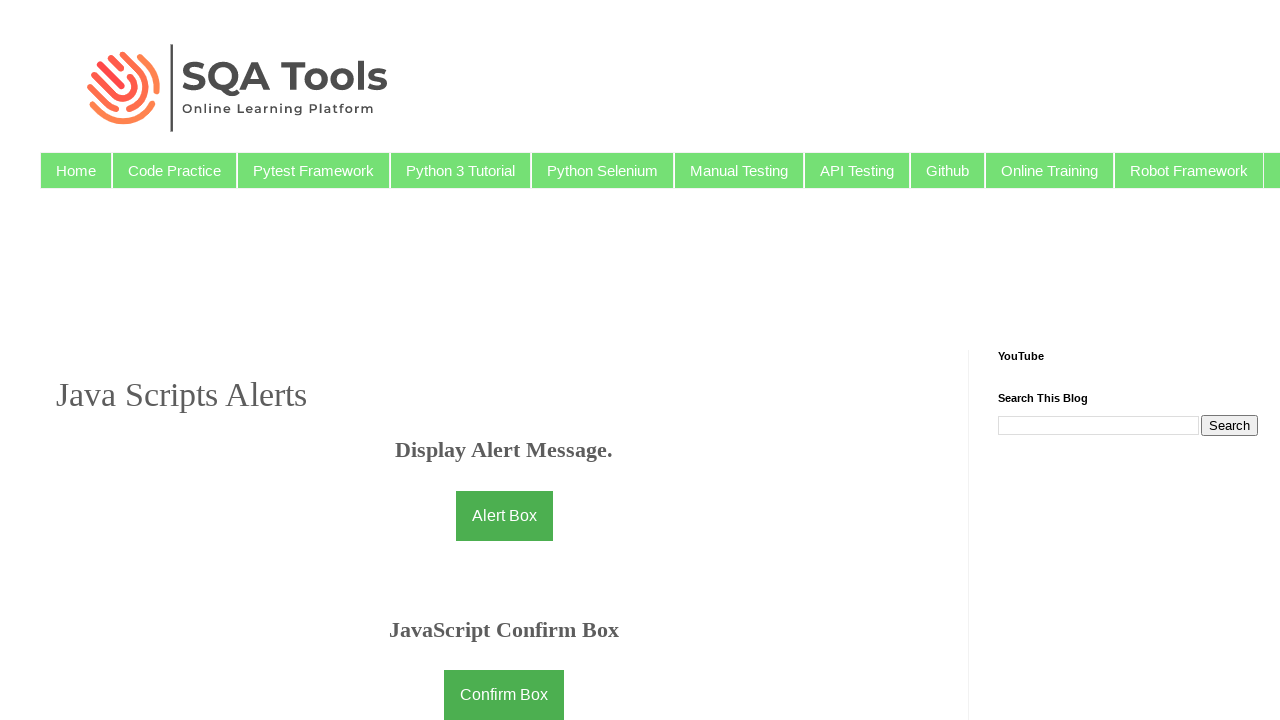